Tests that the input text field is cleared after adding a new todo item

Starting URL: https://demo.playwright.dev/todomvc/#/

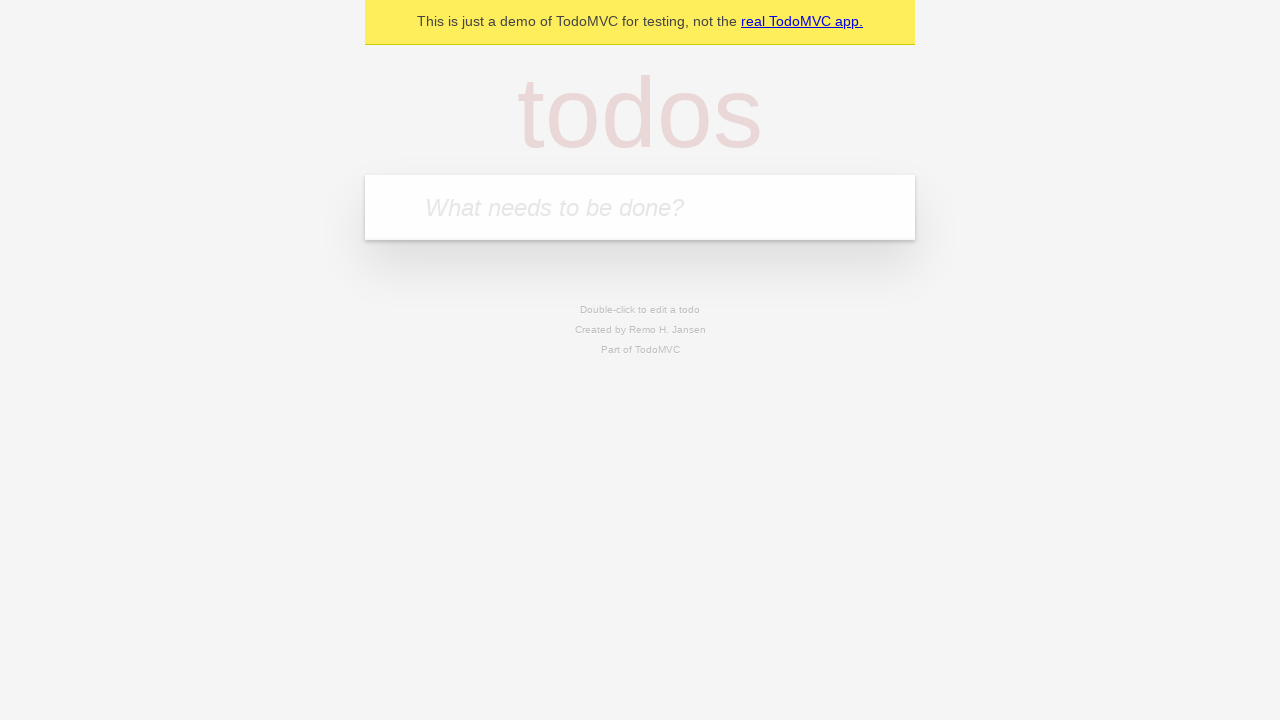

Filled input field with 'saturate with rain water' on internal:attr=[placeholder="What needs to be done?"i]
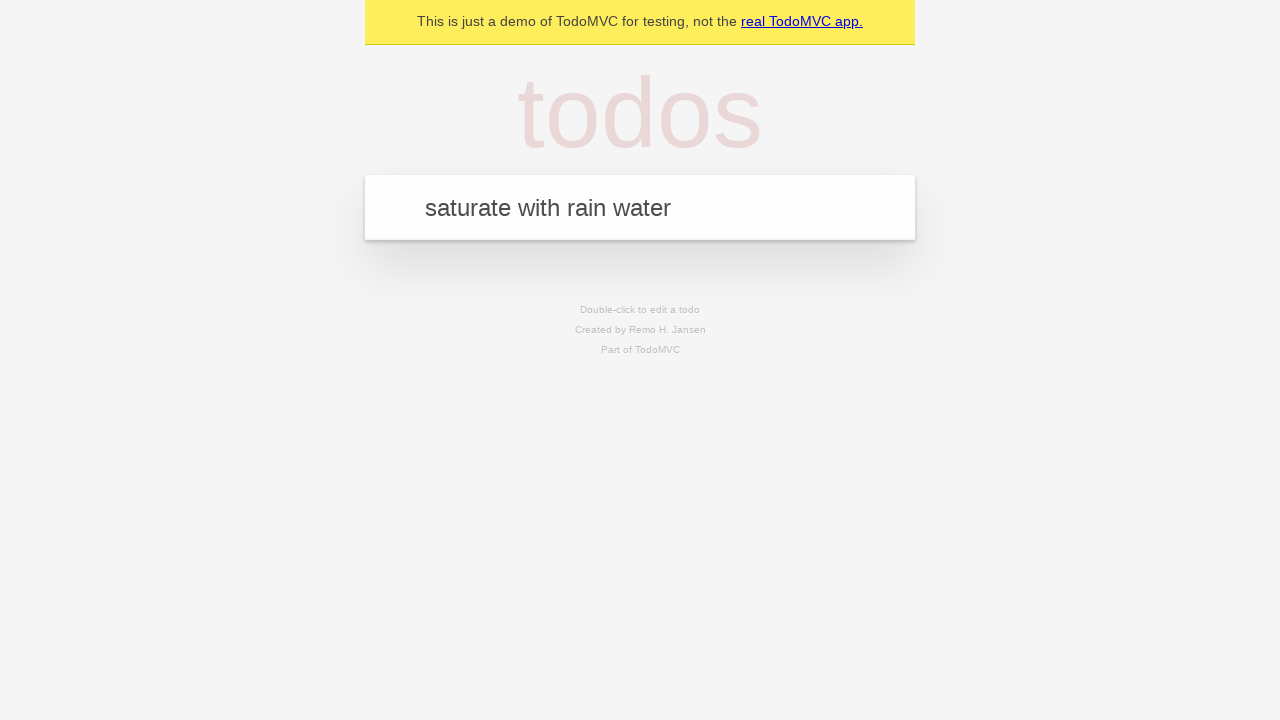

Pressed Enter to add the todo item on internal:attr=[placeholder="What needs to be done?"i]
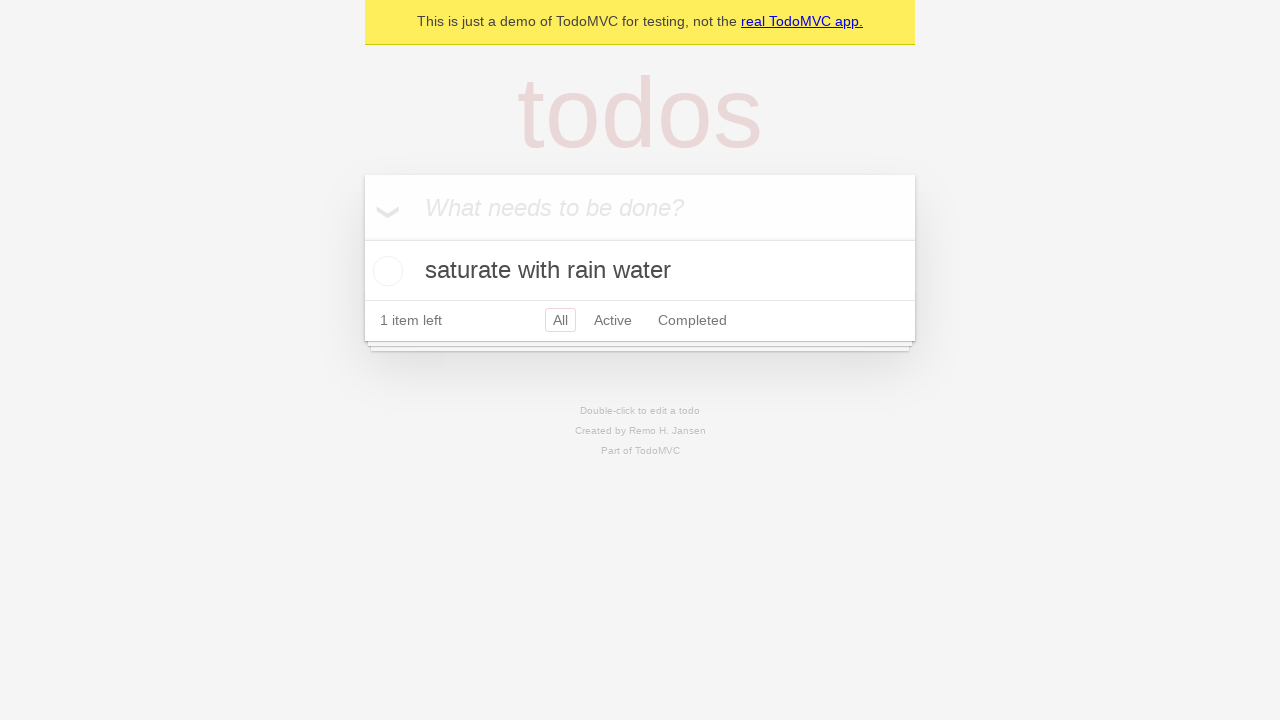

Verified that input field was cleared after adding item
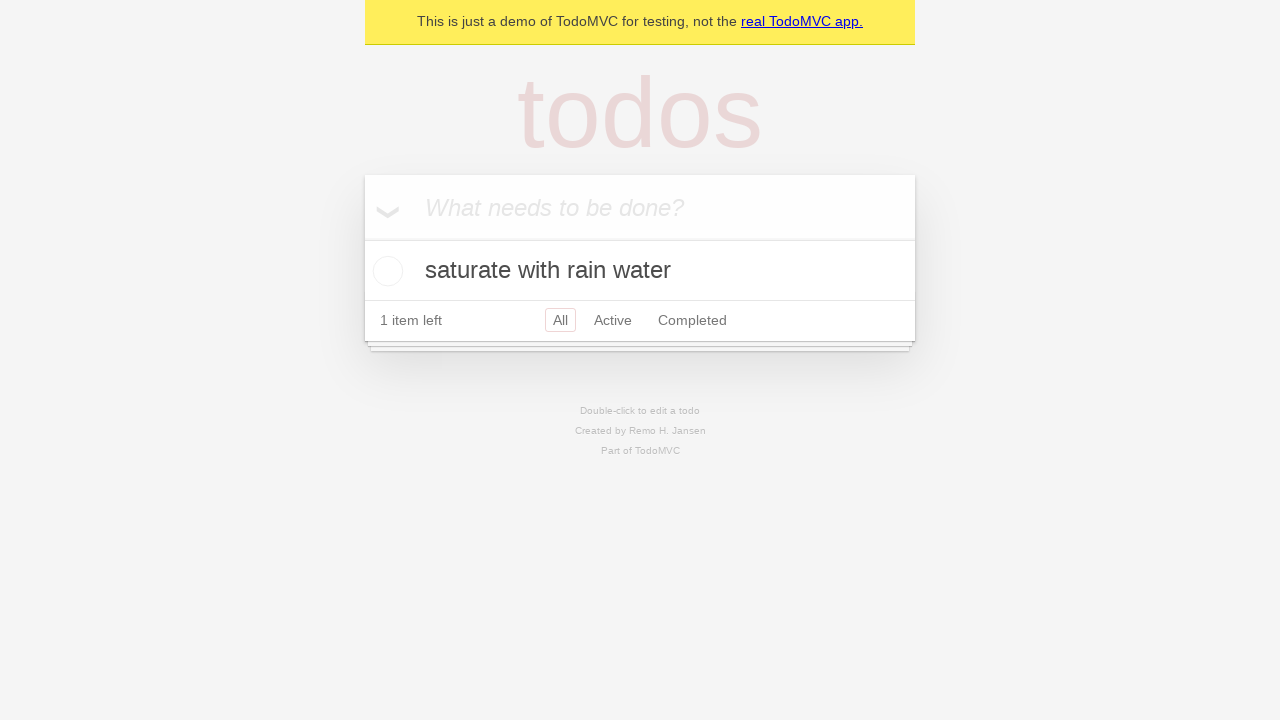

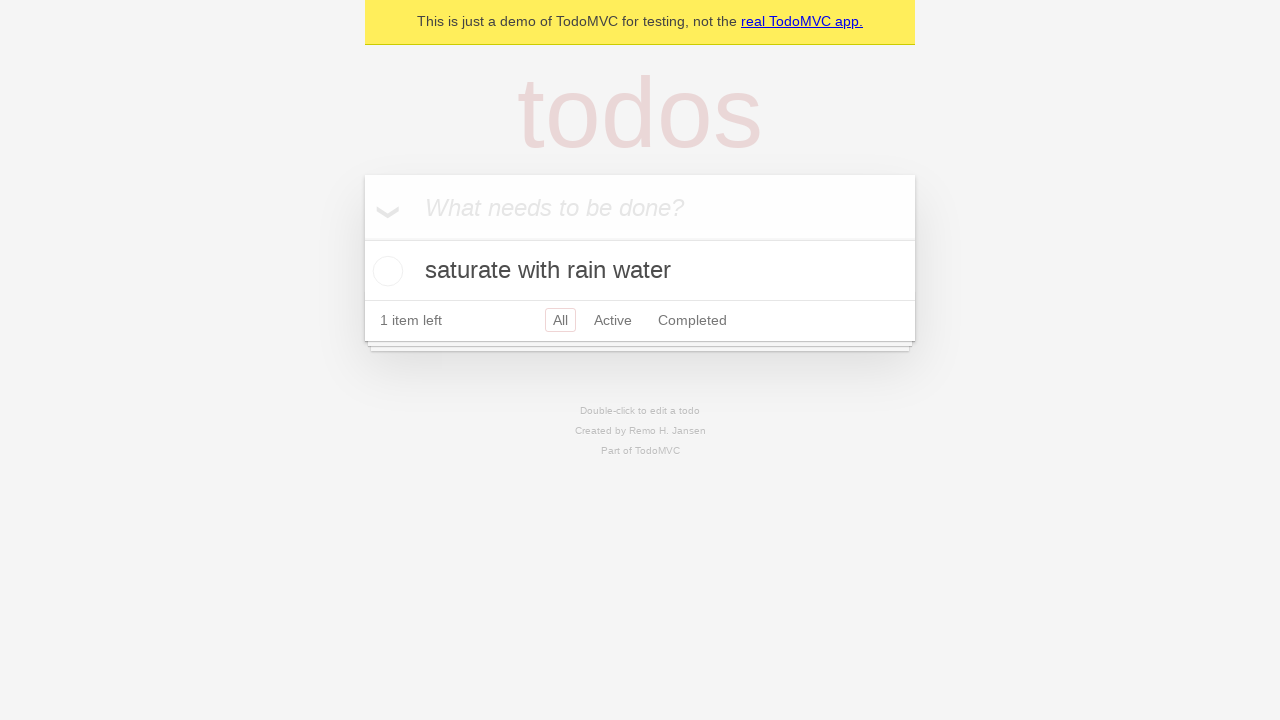